Tests a certificate verification form on a Brazilian government website by entering a registration number and control code, then clicking the search button to verify the certificate's authenticity.

Starting URL: https://online.saovicente.sp.gov.br/pmsaovicente/websis/siapegov/arrecadacao/baw/veracidade_certidao.php

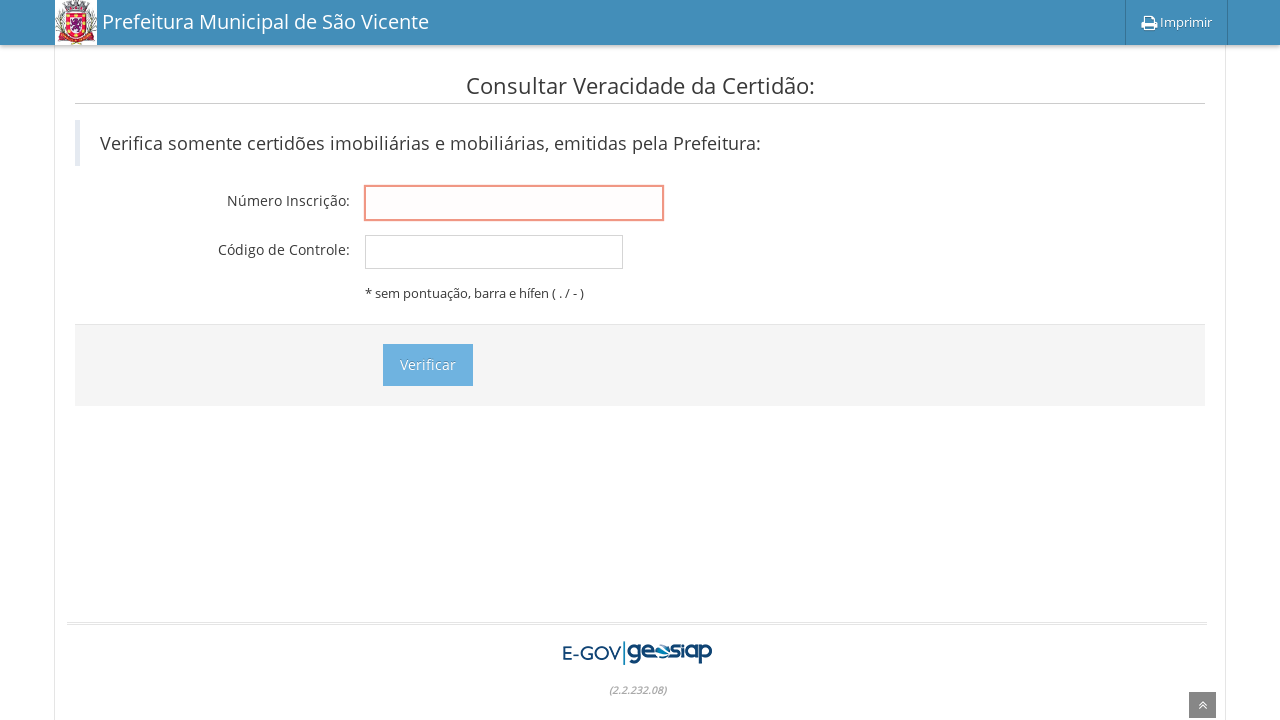

Clicked on the registration number field at (514, 203) on input[name='inscricao']
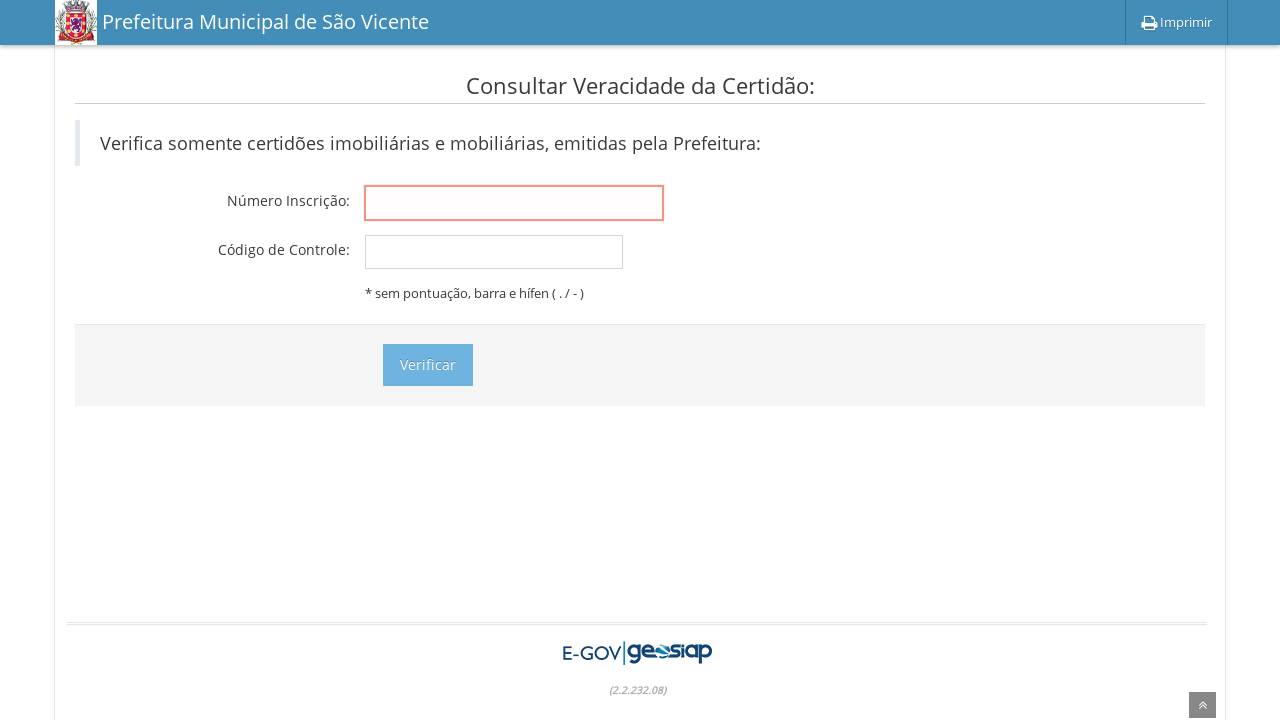

Filled registration number field with '1100011000400036026' on input[name='inscricao']
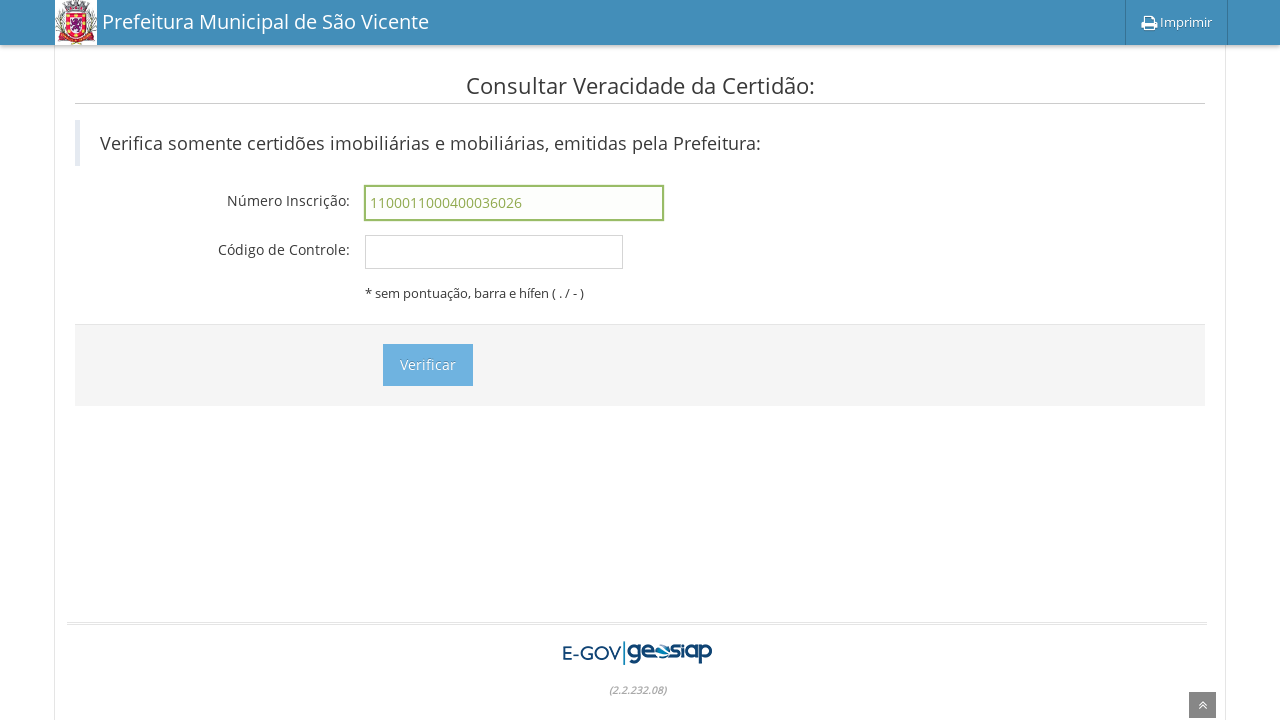

Clicked on the control code field at (494, 252) on input[name='cod_controle']
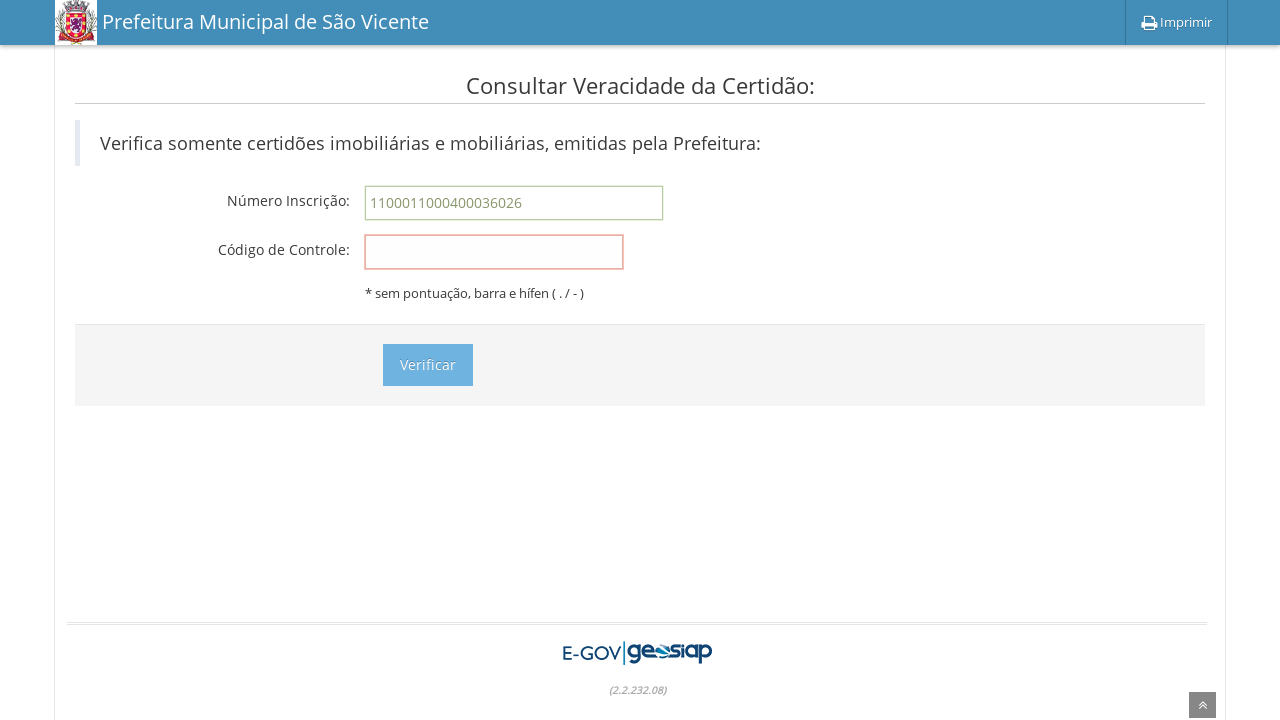

Filled control code field with '099C.3001.B2733' on input[name='cod_controle']
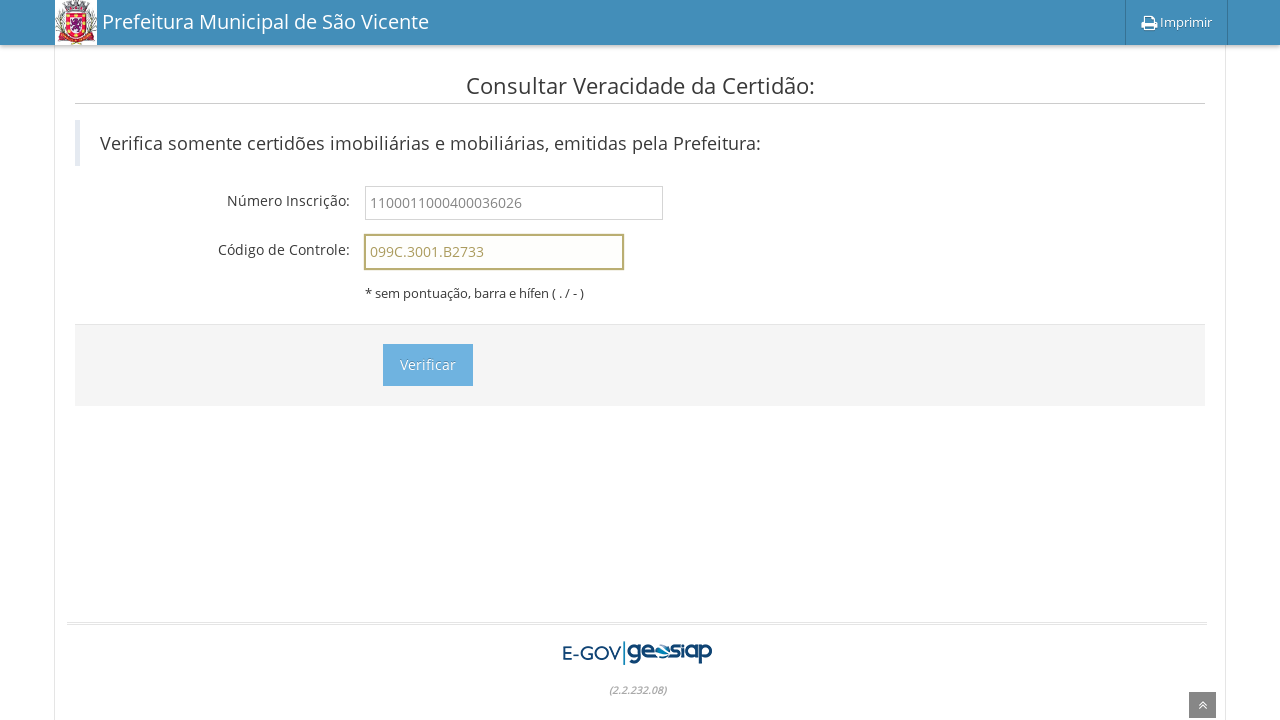

Clicked the search button to verify certificate authenticity at (428, 365) on xpath=//*[@id='main-container']/div[1]/form/div[4]/div/input
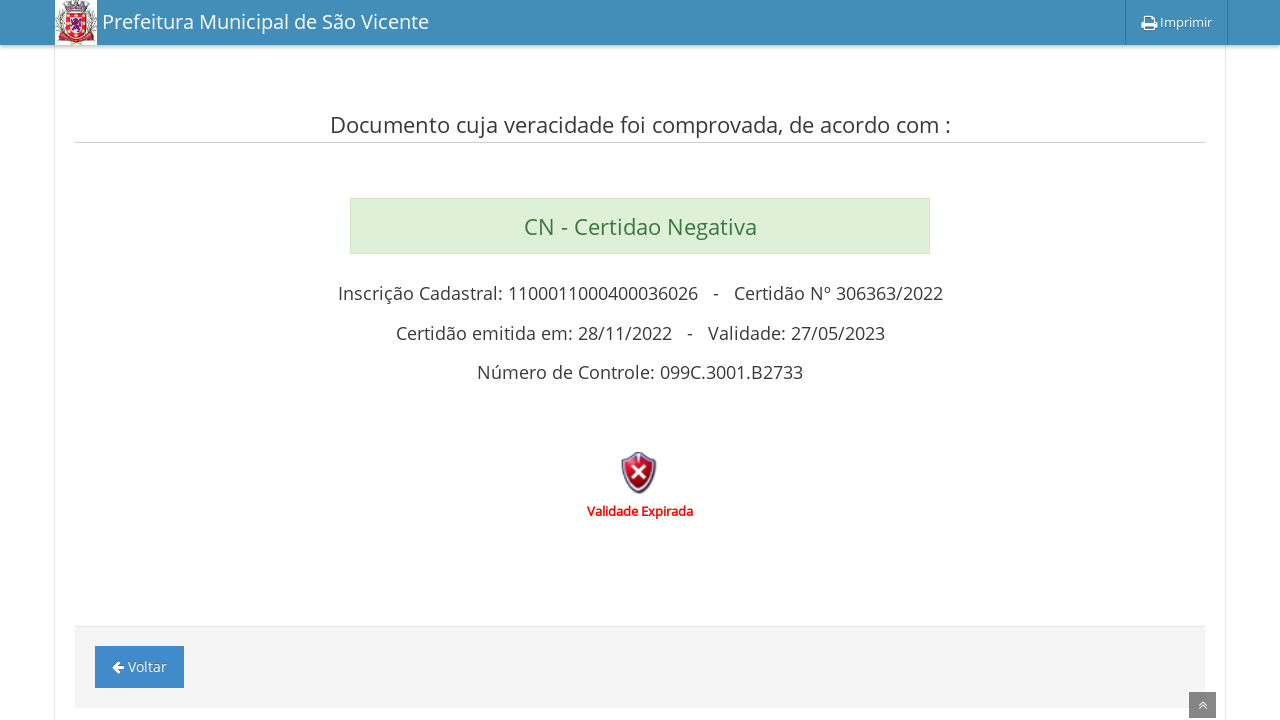

Certificate verification results loaded
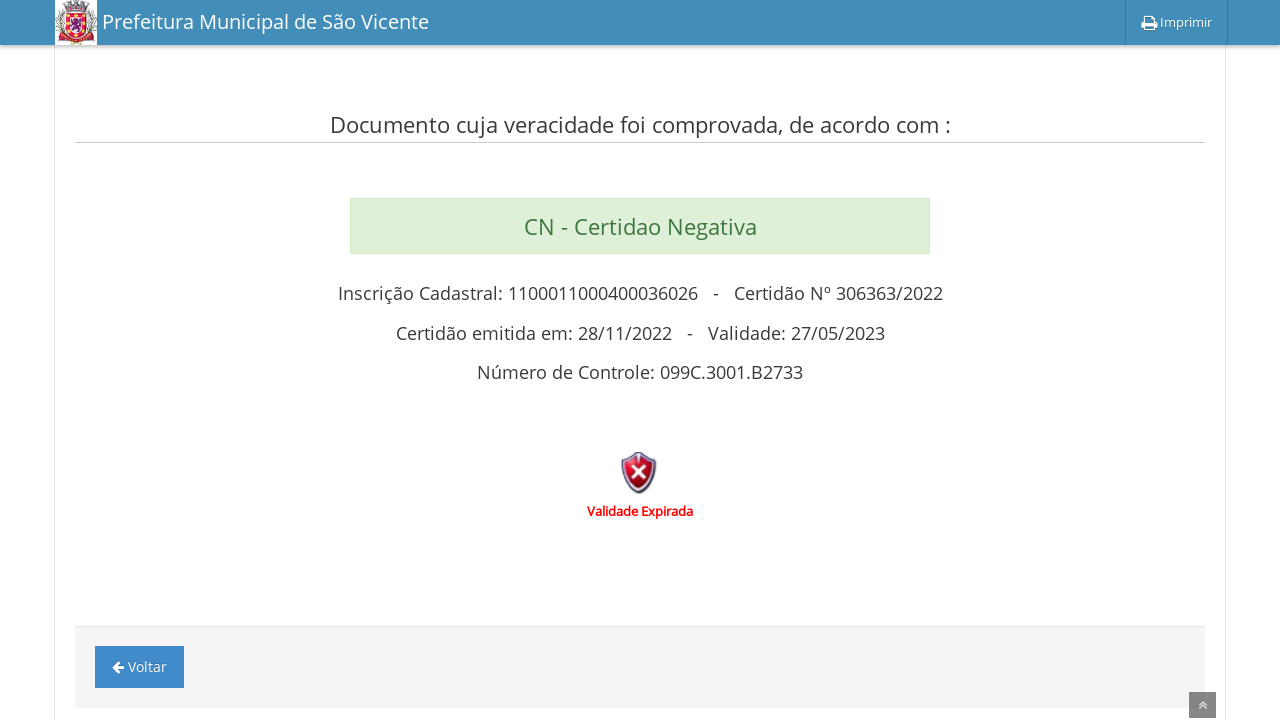

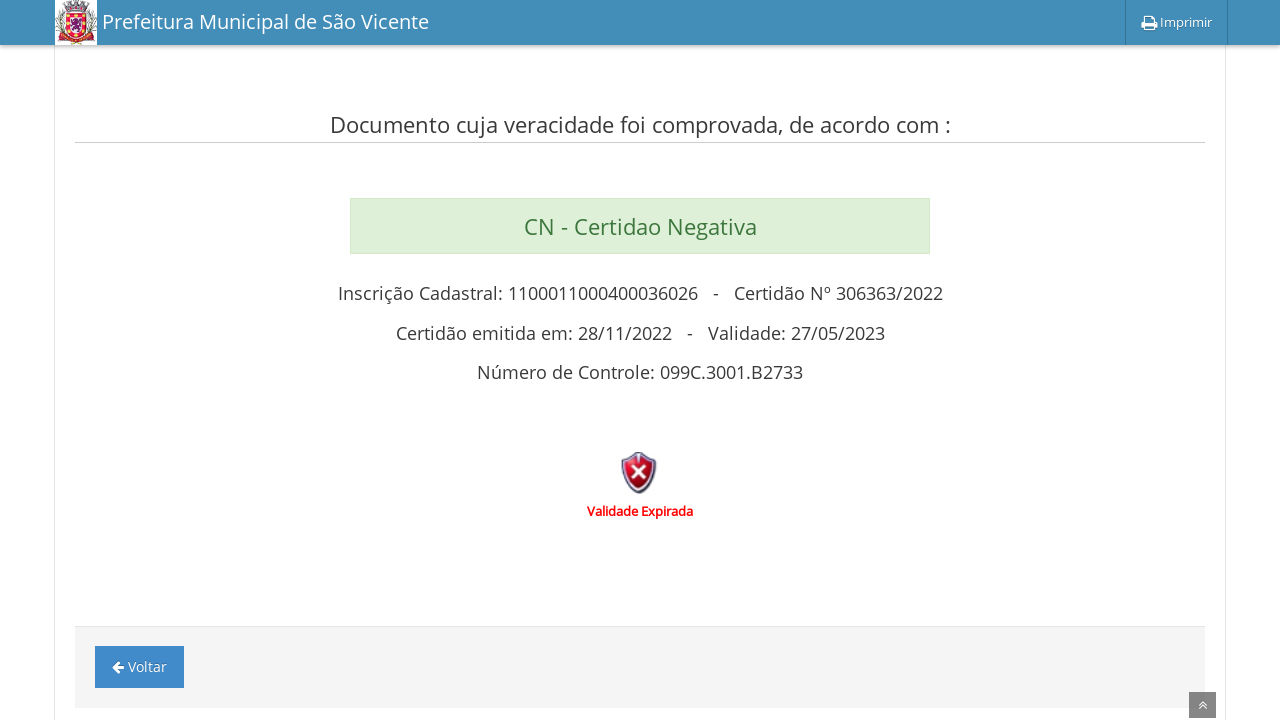